Tests basic browser navigation by visiting Tesla's website and then navigating back to the previous page (empty/about:blank)

Starting URL: https://www.tesla.com

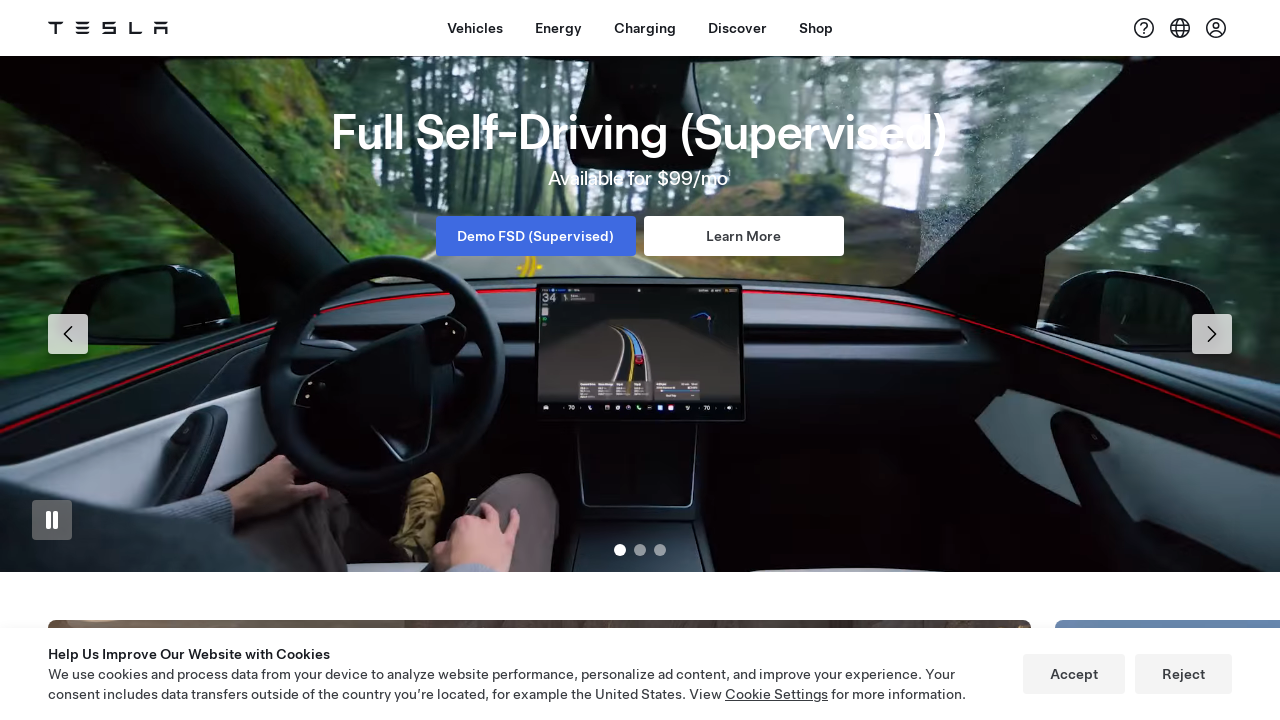

Tesla page loaded (domcontentloaded)
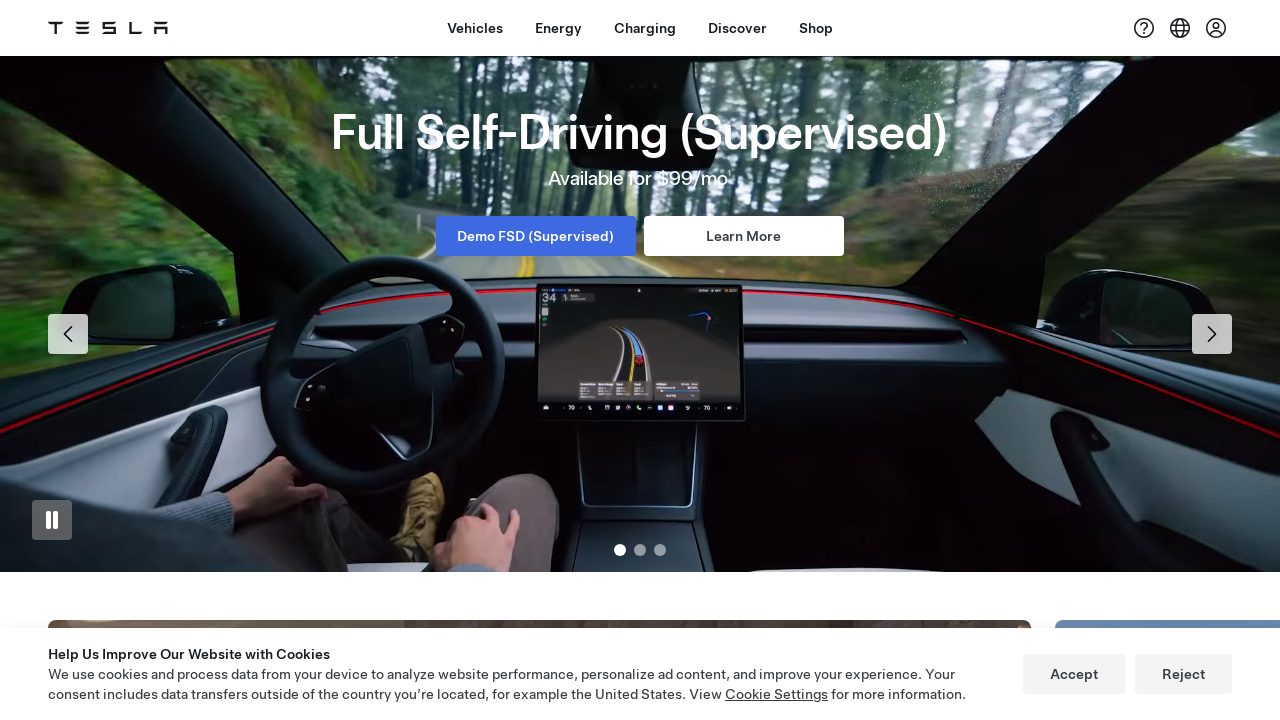

Navigated back to previous page (about:blank)
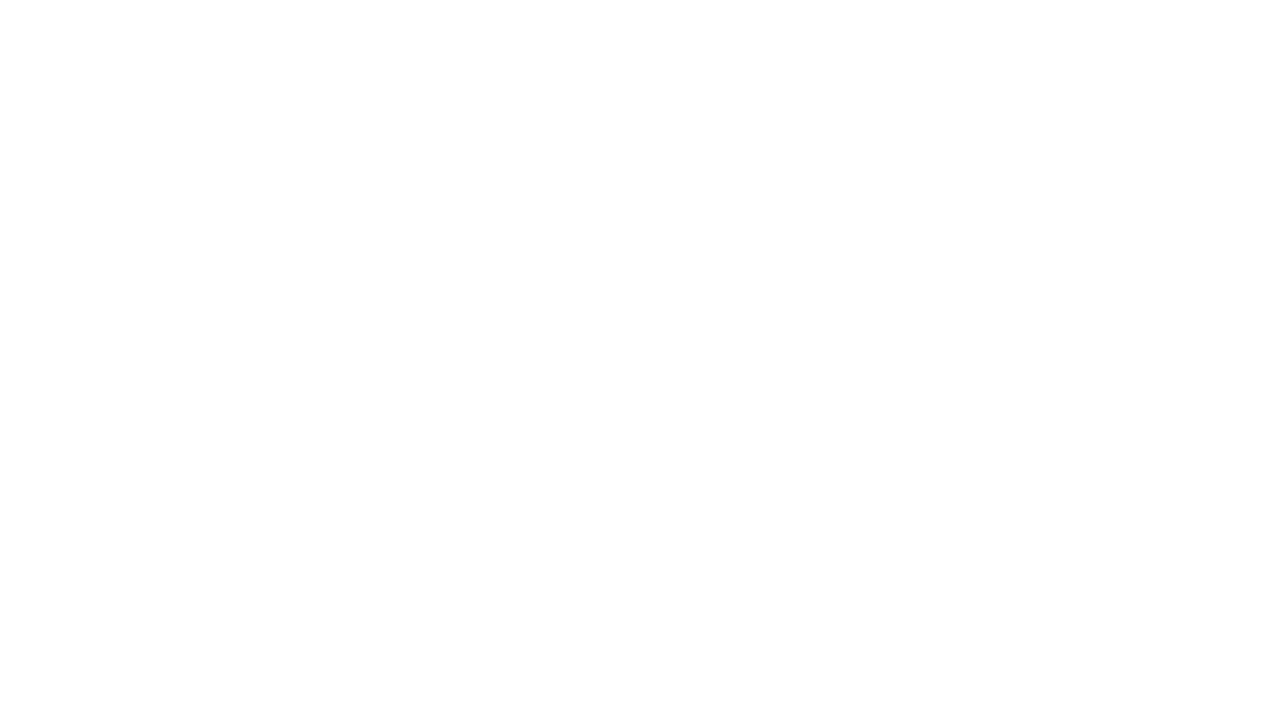

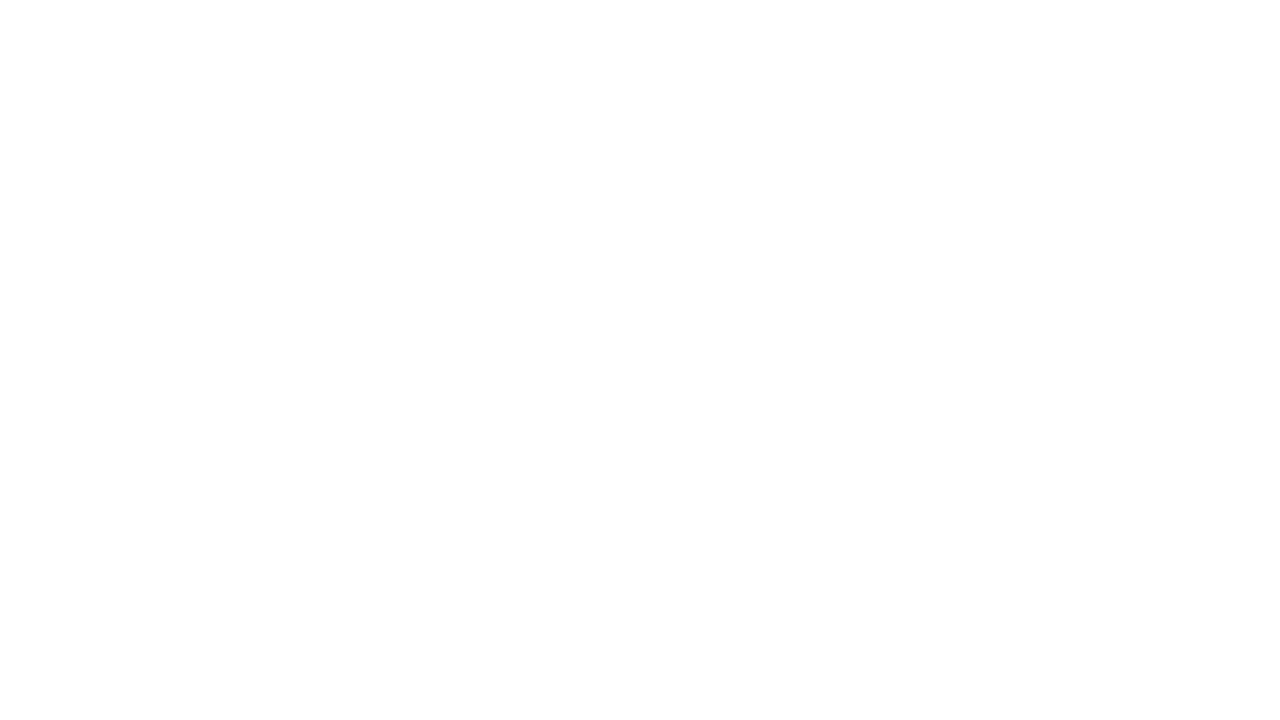